Tests modal functionality by clicking a button to open a modal dialog and then clicking the close button to dismiss it

Starting URL: https://formy-project.herokuapp.com/modal

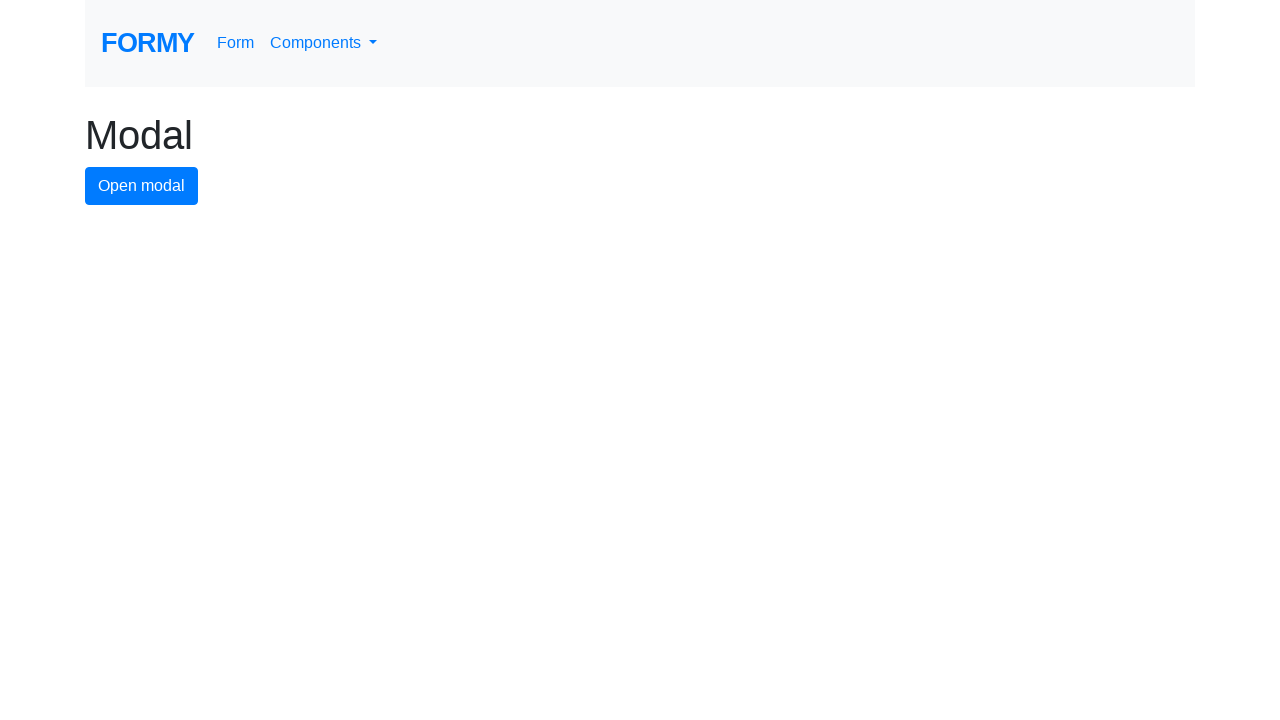

Clicked modal button to open the modal dialog at (142, 186) on #modal-button
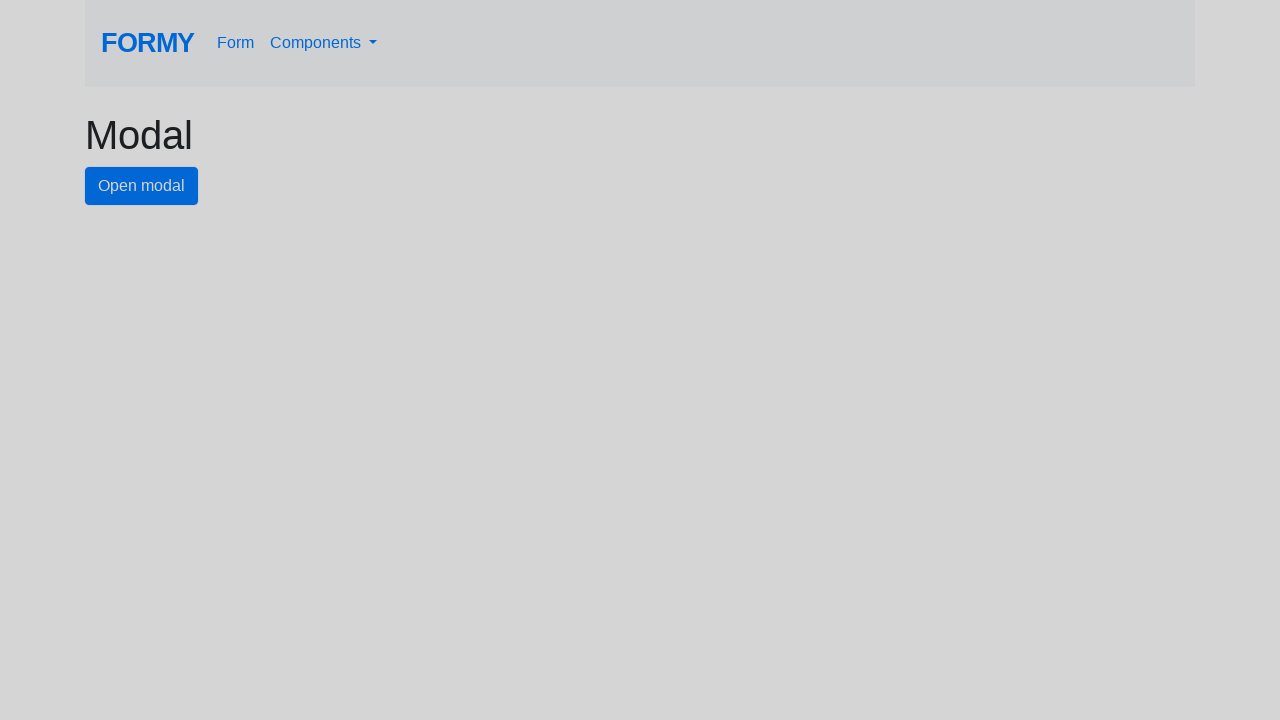

Modal dialog appeared and close button is visible
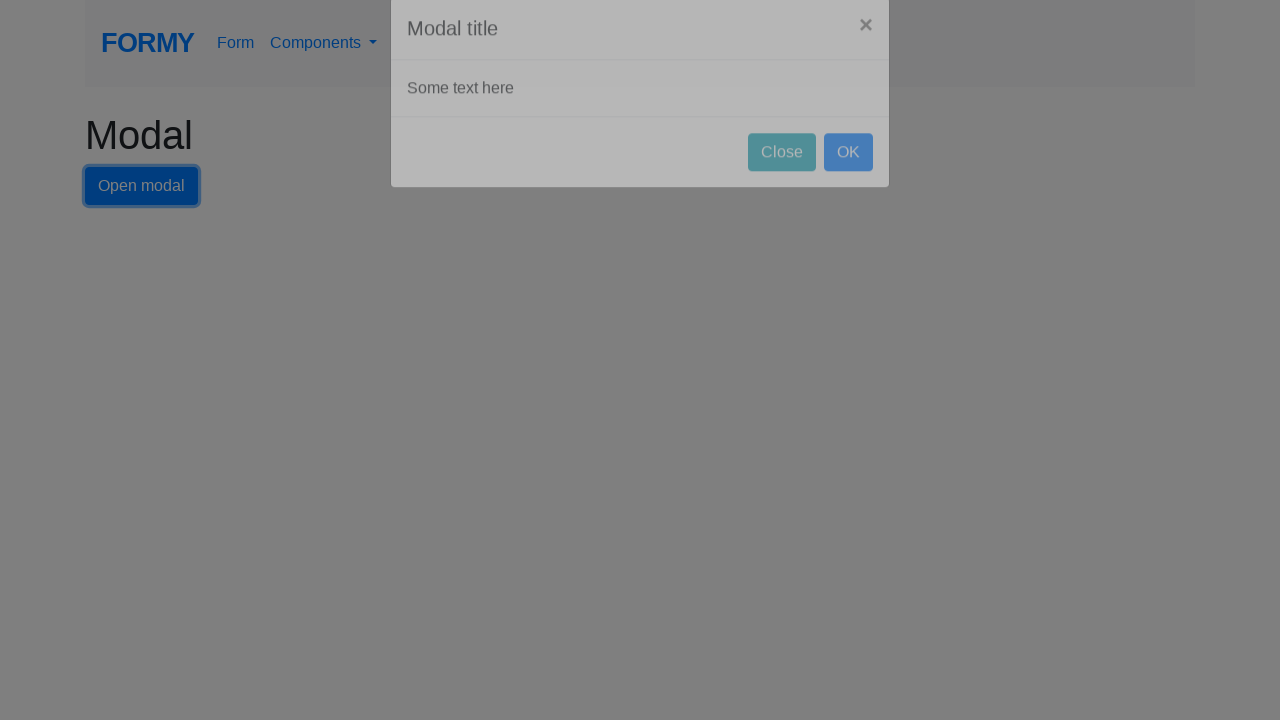

Clicked close button to dismiss the modal dialog at (782, 184) on #close-button
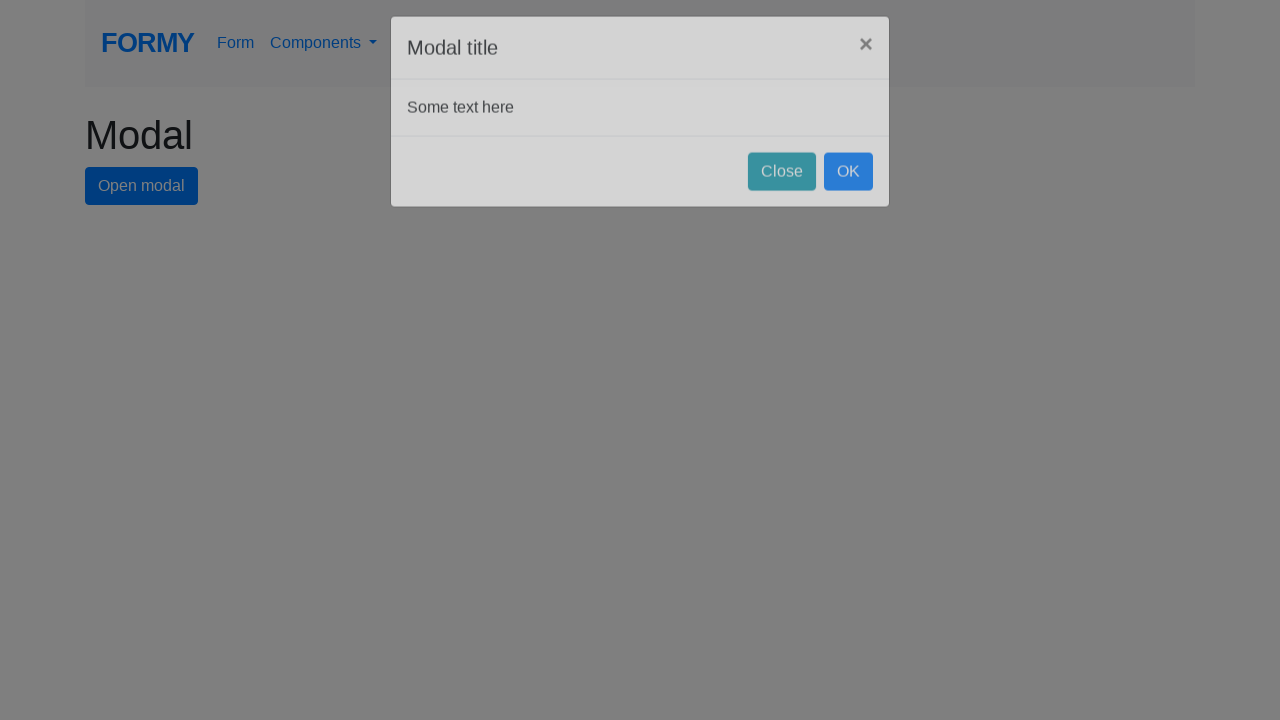

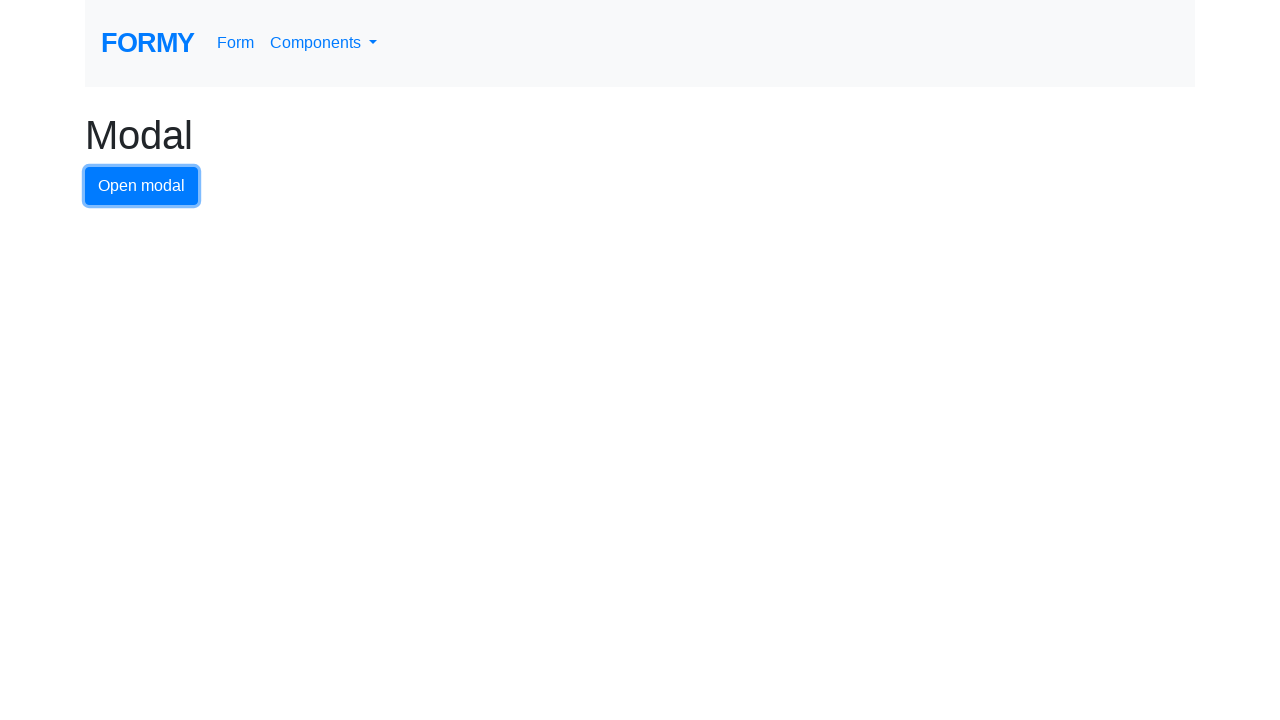